Tests modal dialog functionality by opening a small modal, verifying the modal body is displayed, and then closing the modal.

Starting URL: https://demoqa.com/modal-dialogs

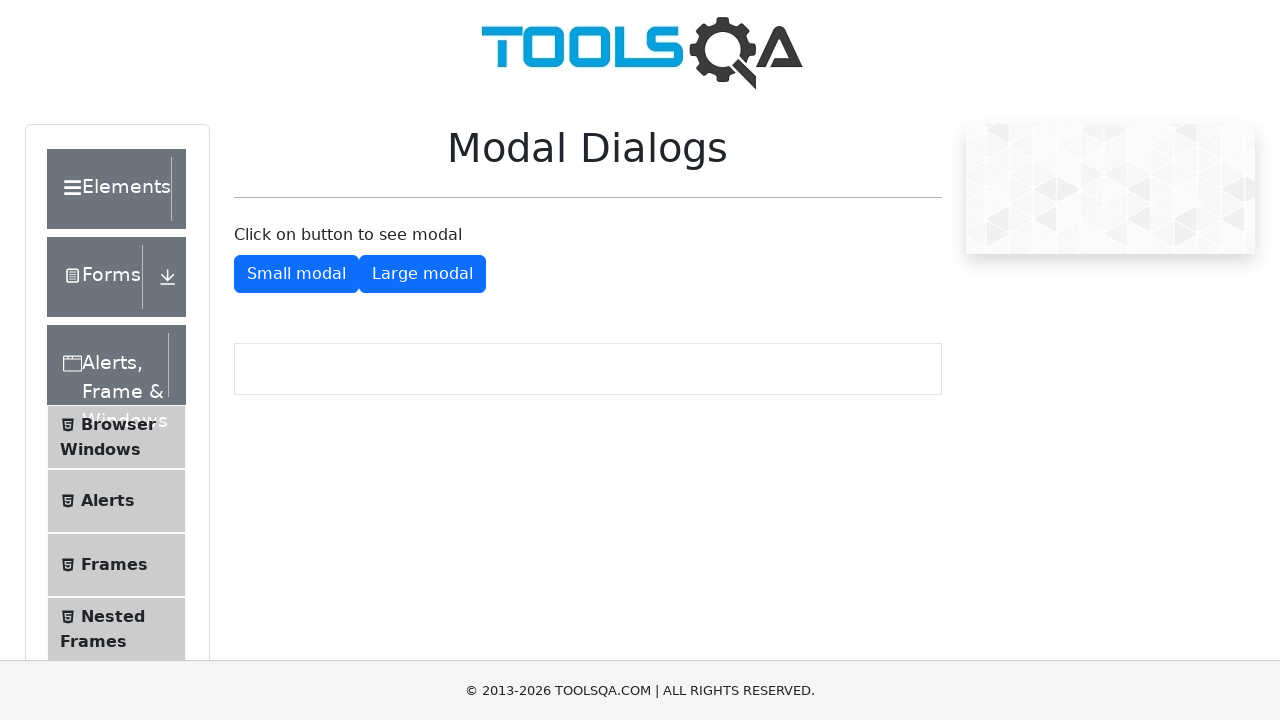

Waited for small modal button to load
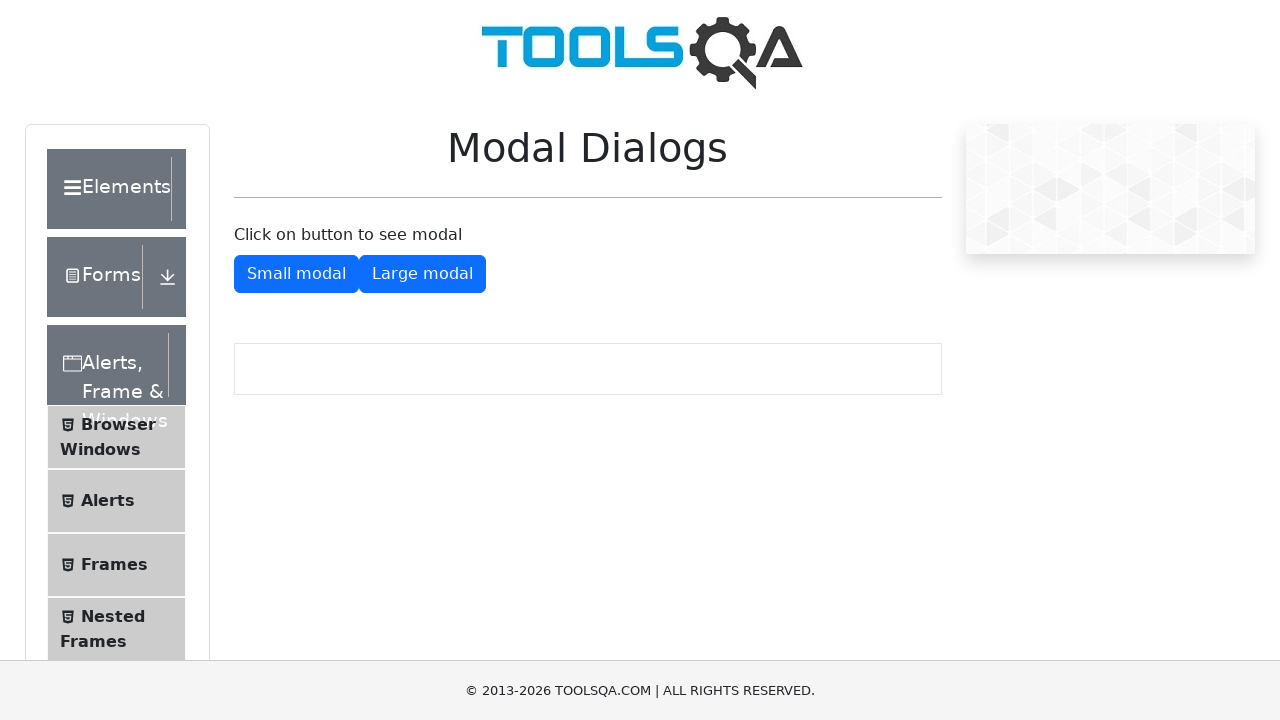

Clicked button to open small modal dialog at (296, 274) on #showSmallModal
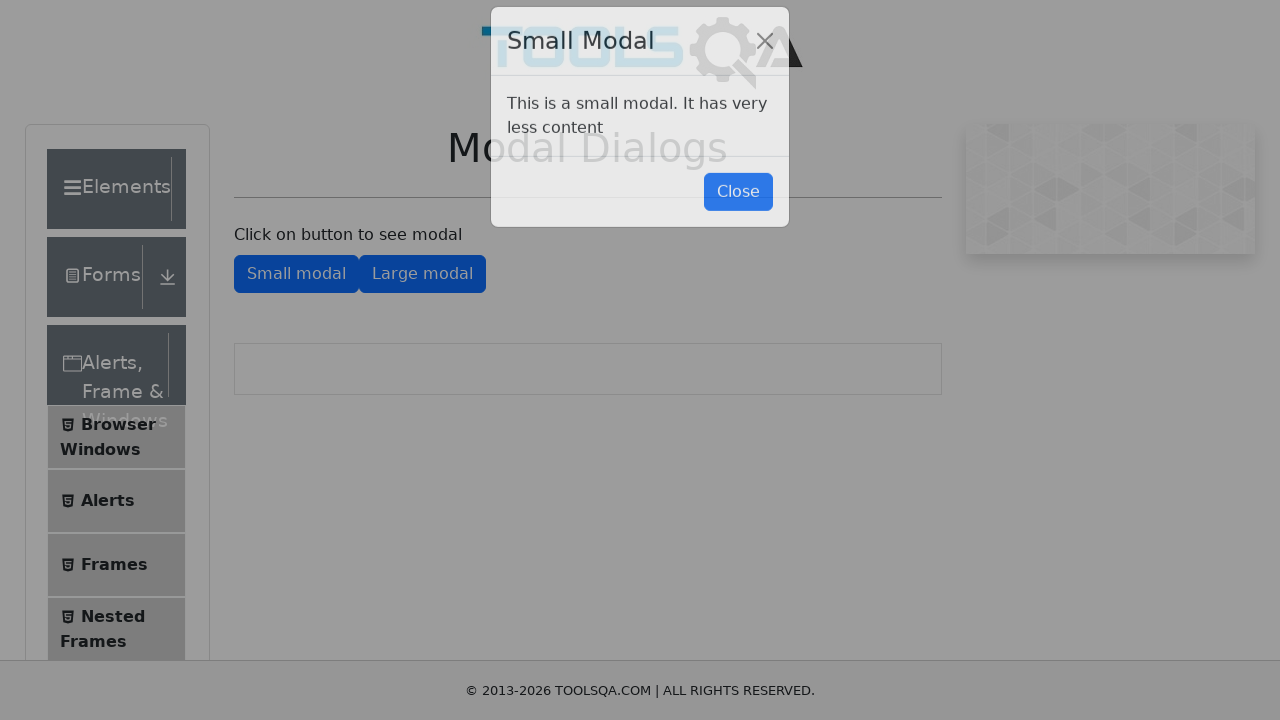

Modal body became visible
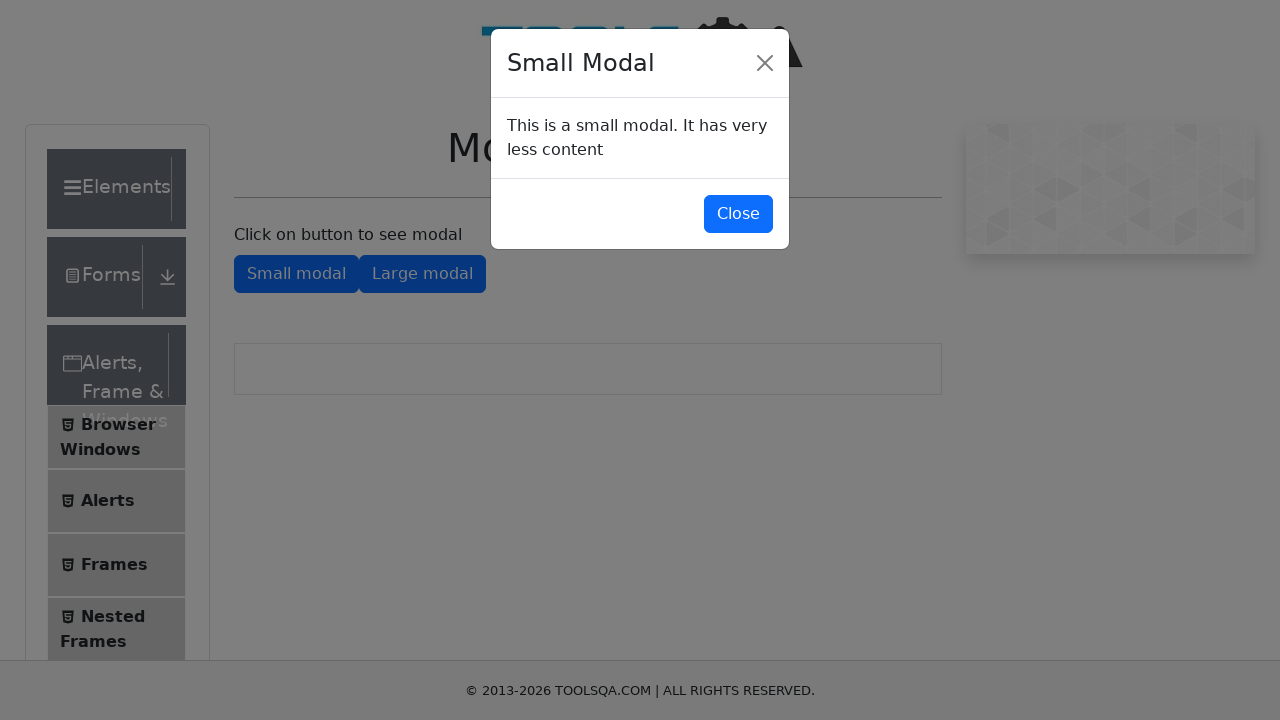

Retrieved modal text: This is a small modal. It has very less content
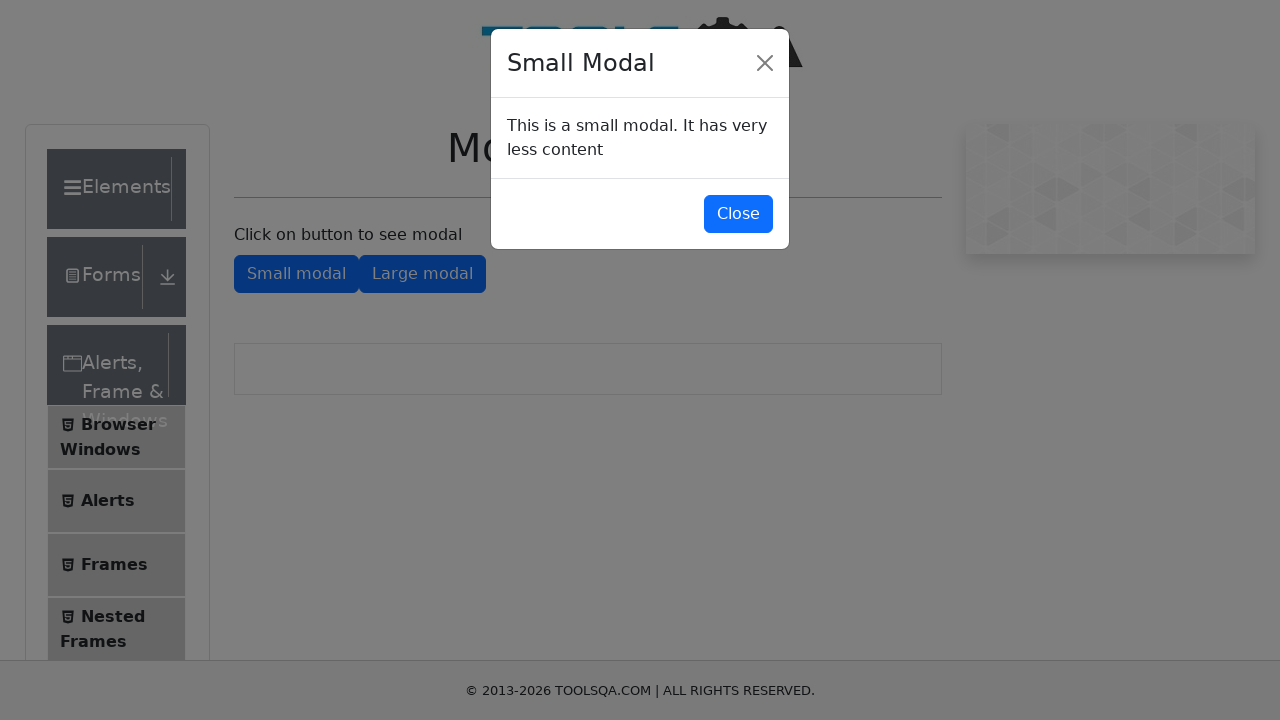

Clicked button to close small modal dialog at (738, 214) on #closeSmallModal
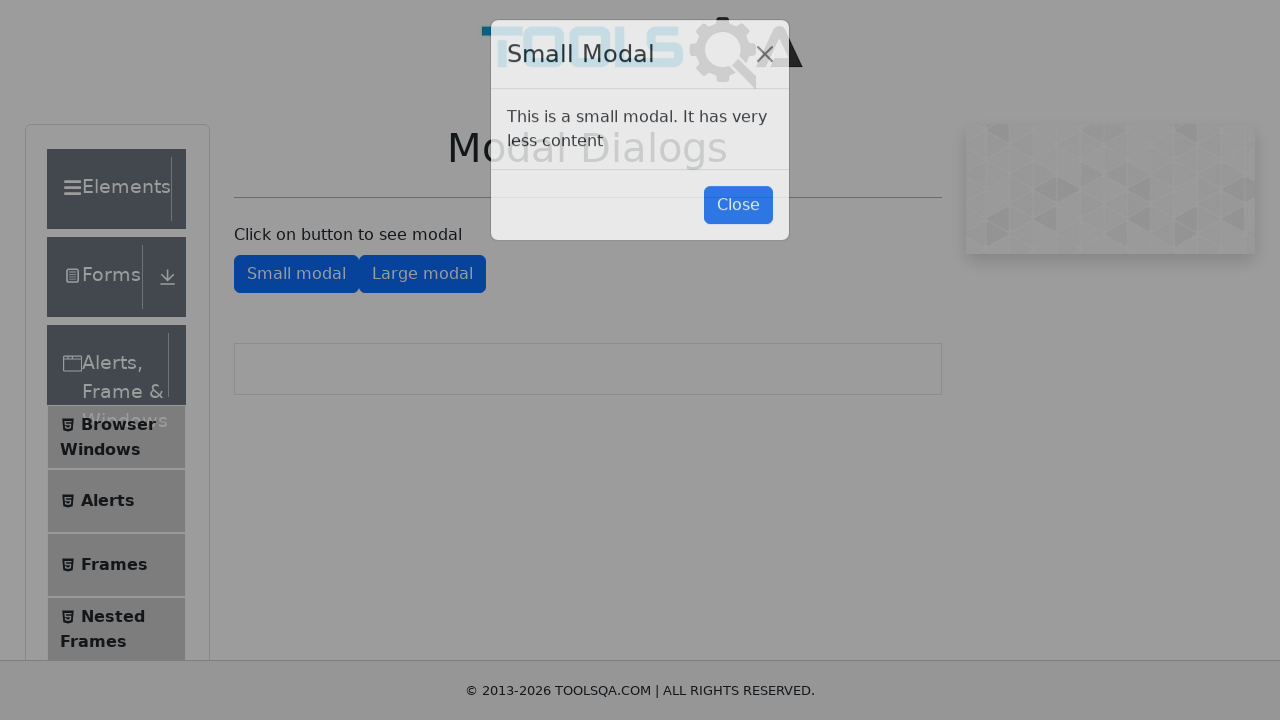

Modal dialog closed and is no longer visible
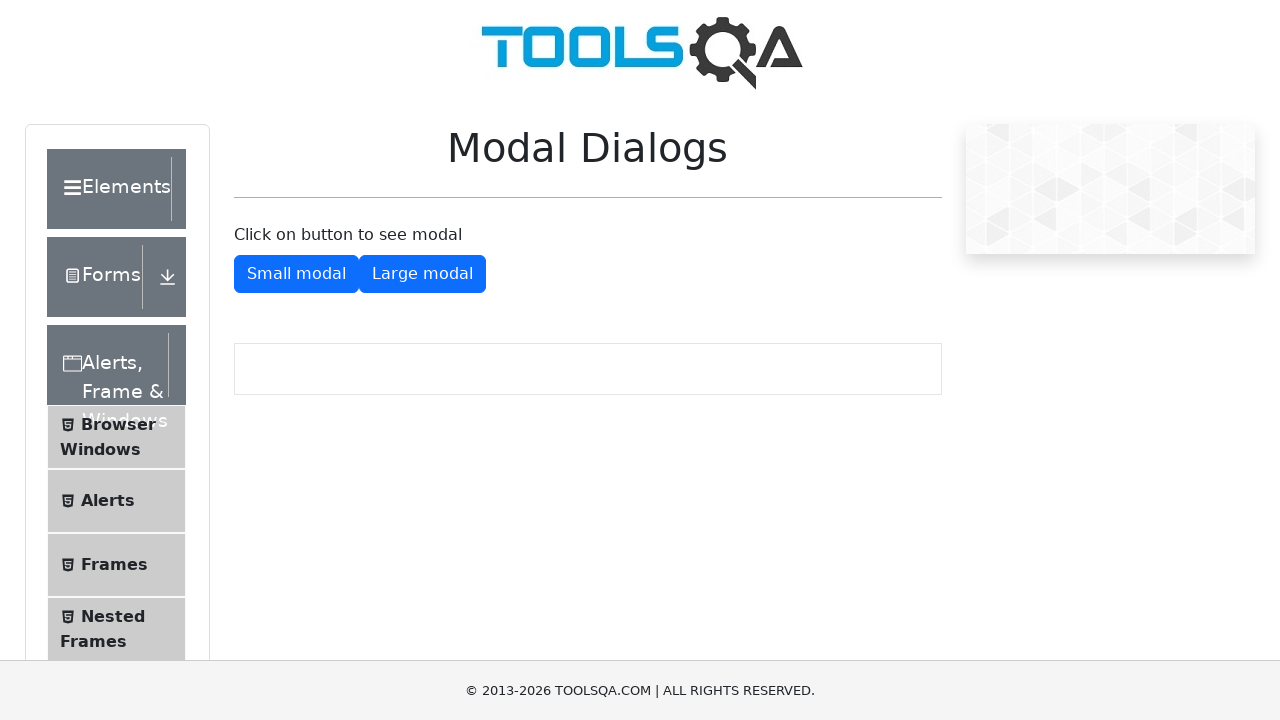

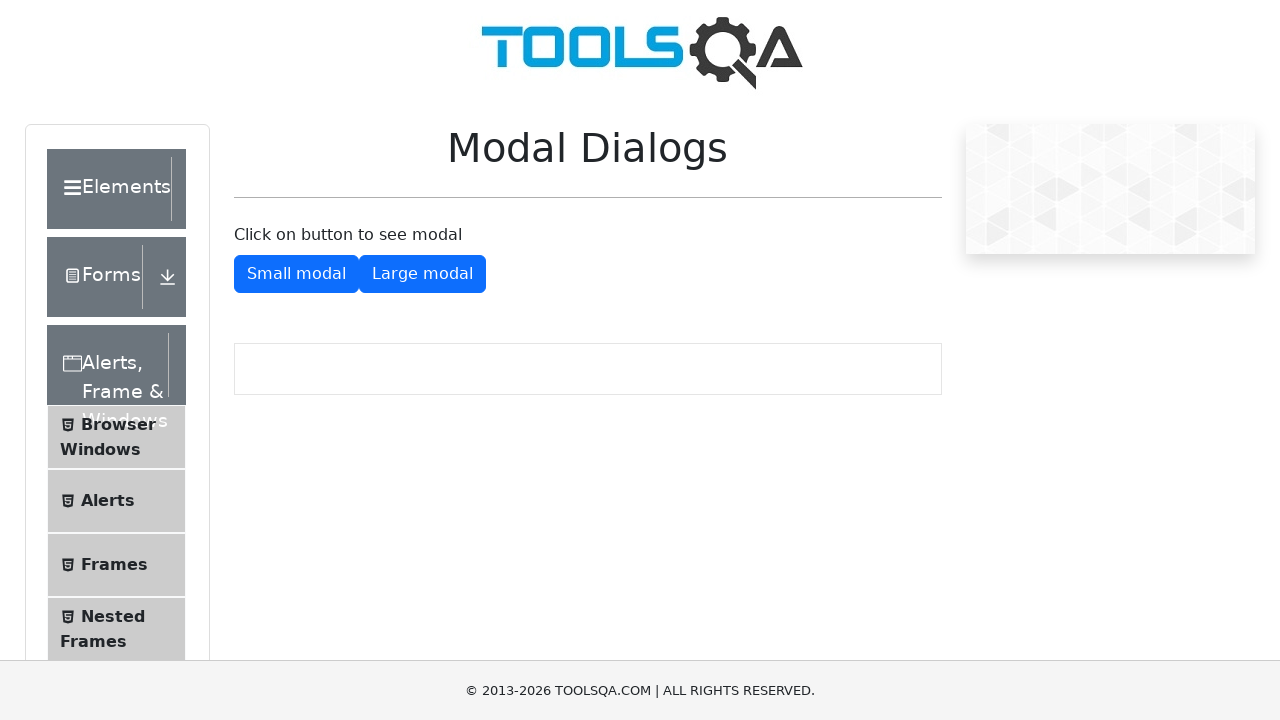